Tests form filling with keyboard actions, including copy-paste functionality between address fields and form submission

Starting URL: https://demoqa.com/text-box

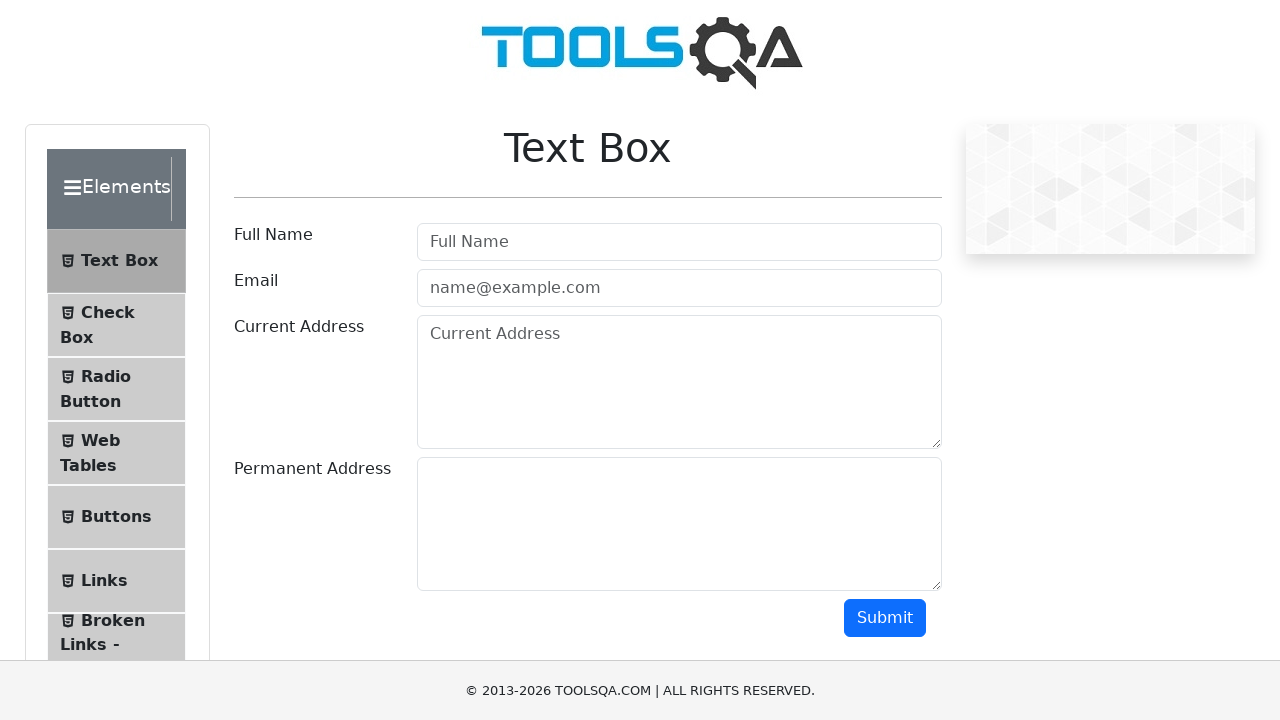

Filled user name field with 'John Smith' on #userName
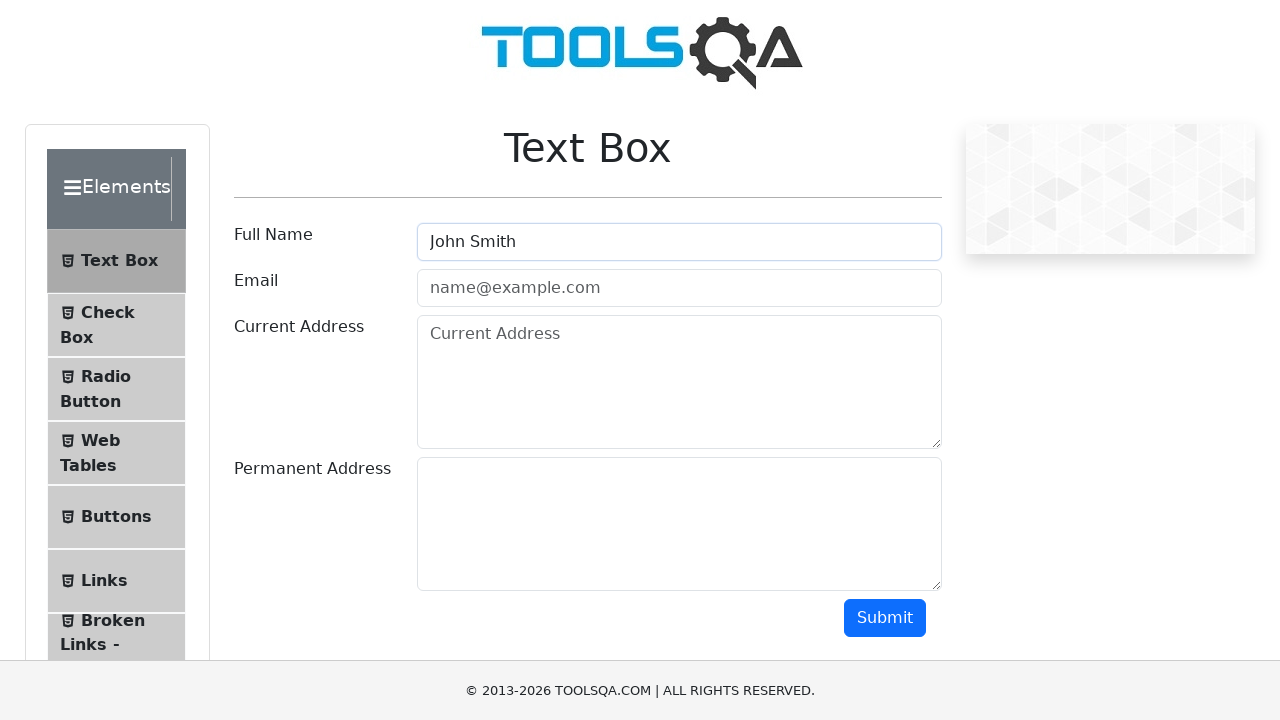

Filled email field with 'john.smith@example.com' on #userEmail
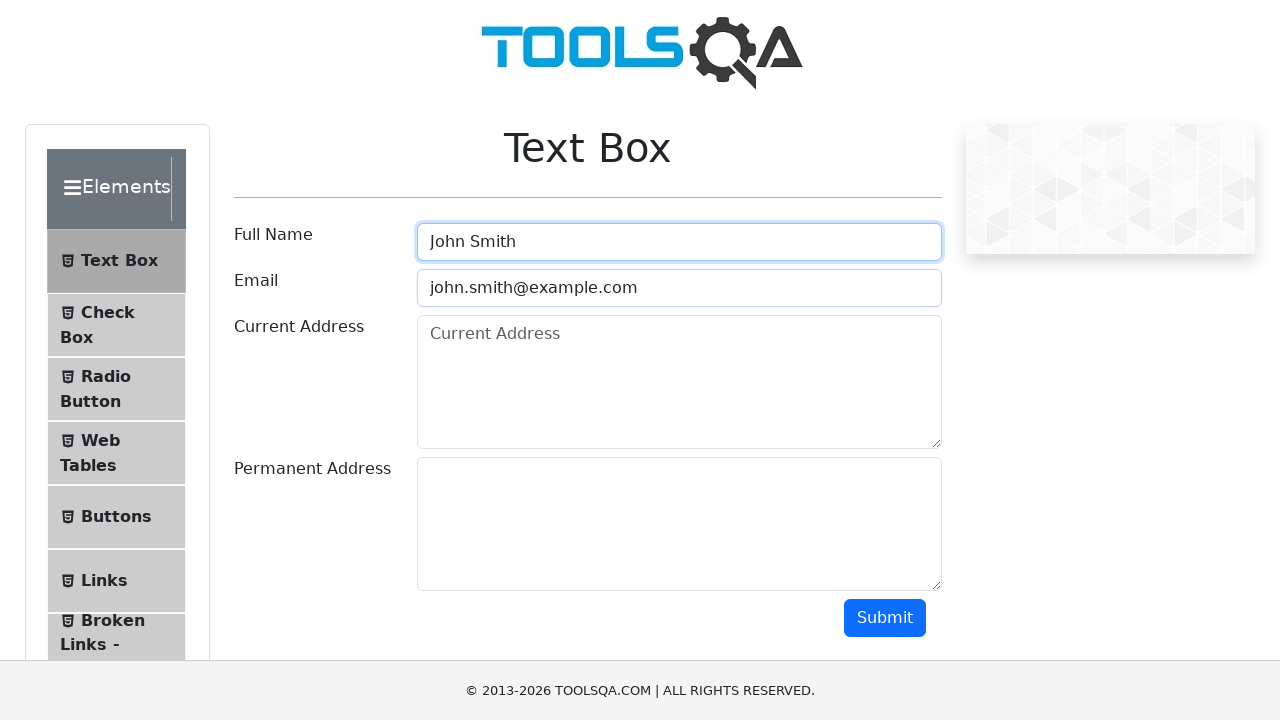

Filled current address field with '123 Main Street, Springfield' on #currentAddress
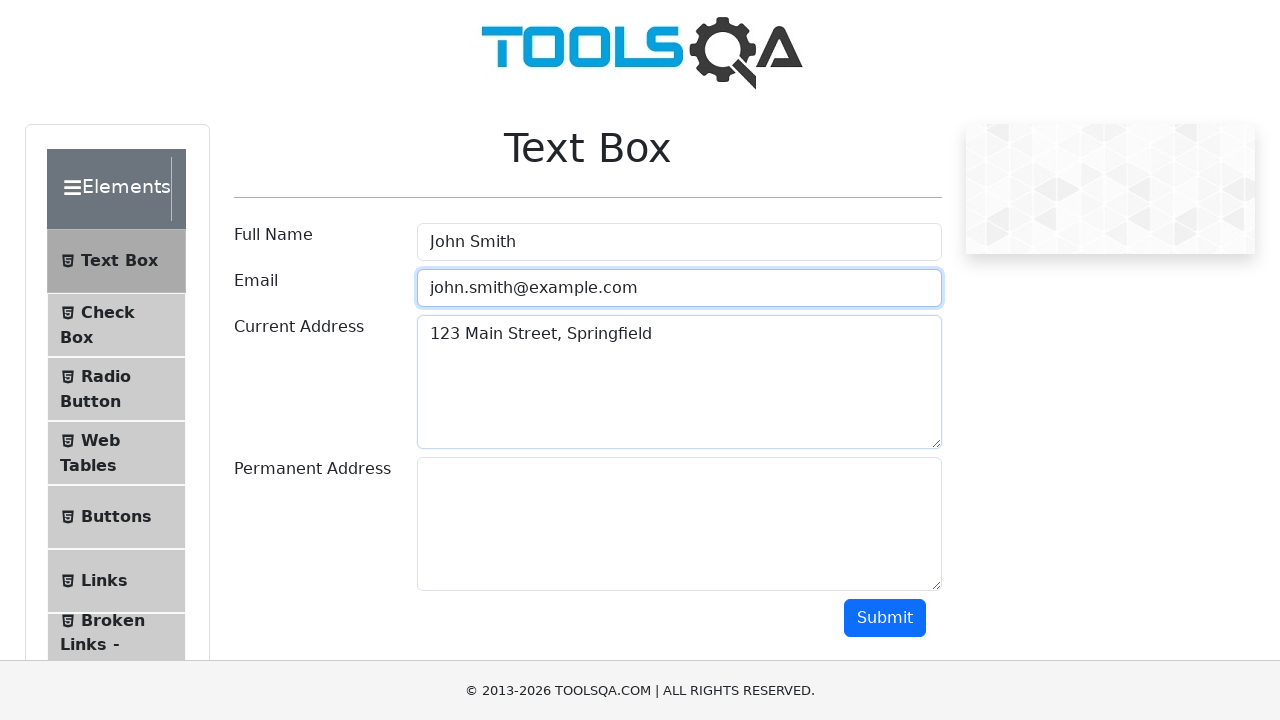

Clicked on current address field at (679, 382) on #currentAddress
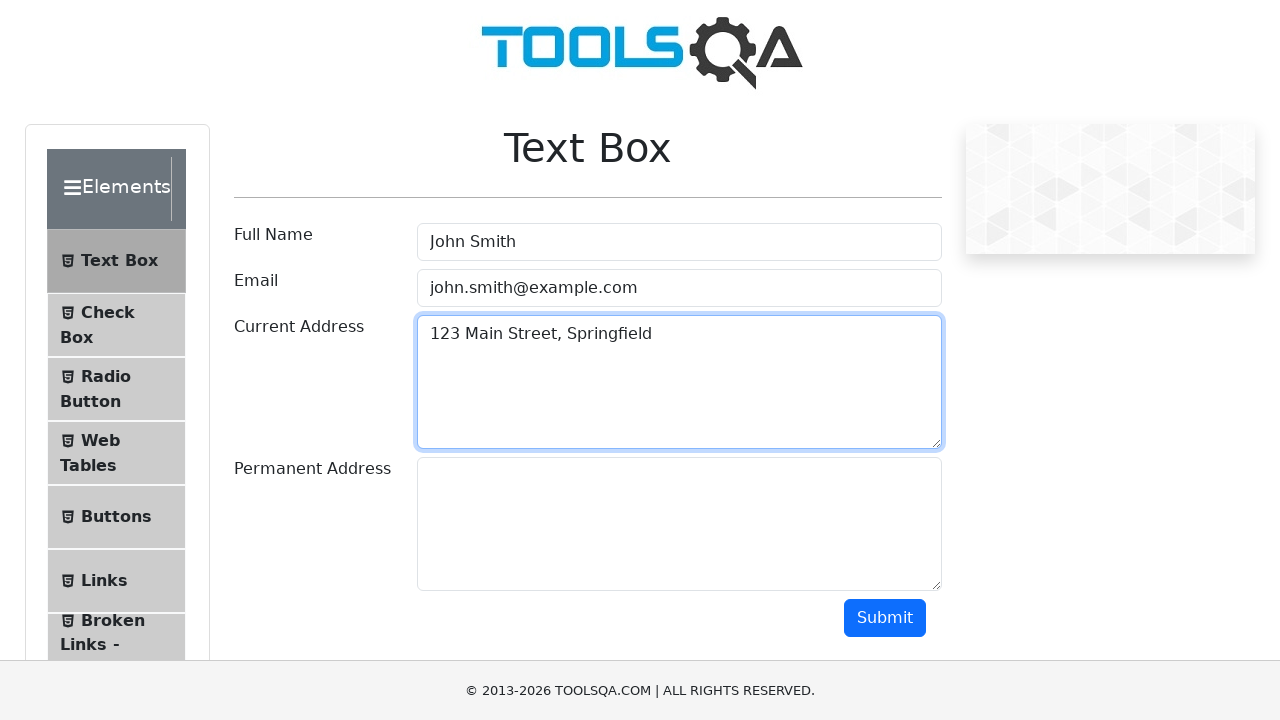

Selected all text in current address field using Ctrl+A
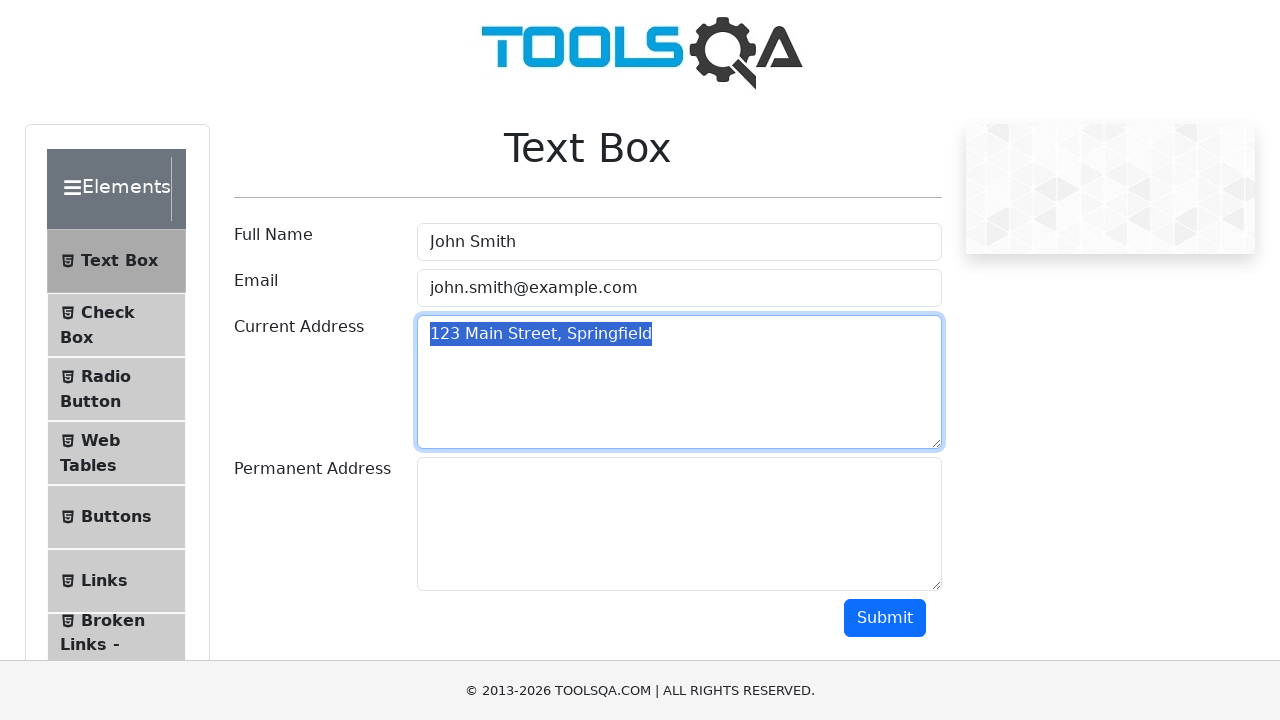

Copied selected address text using Ctrl+C
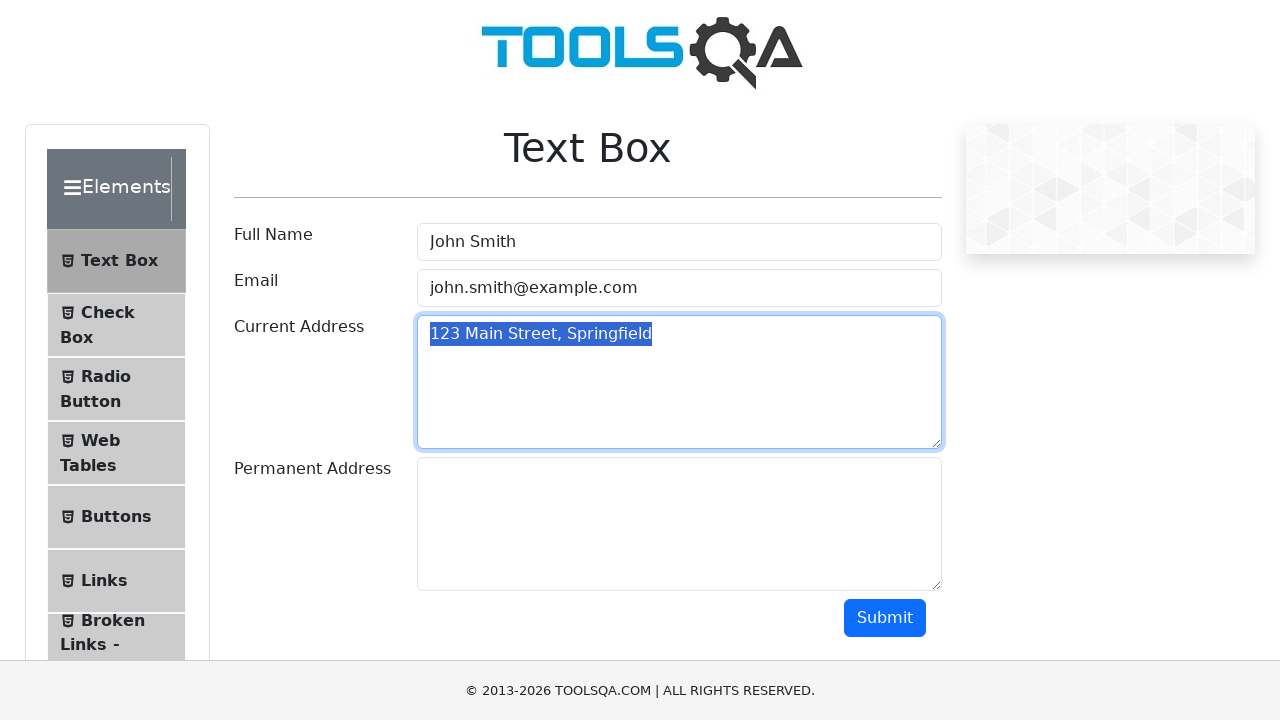

Clicked on permanent address field at (679, 524) on #permanentAddress
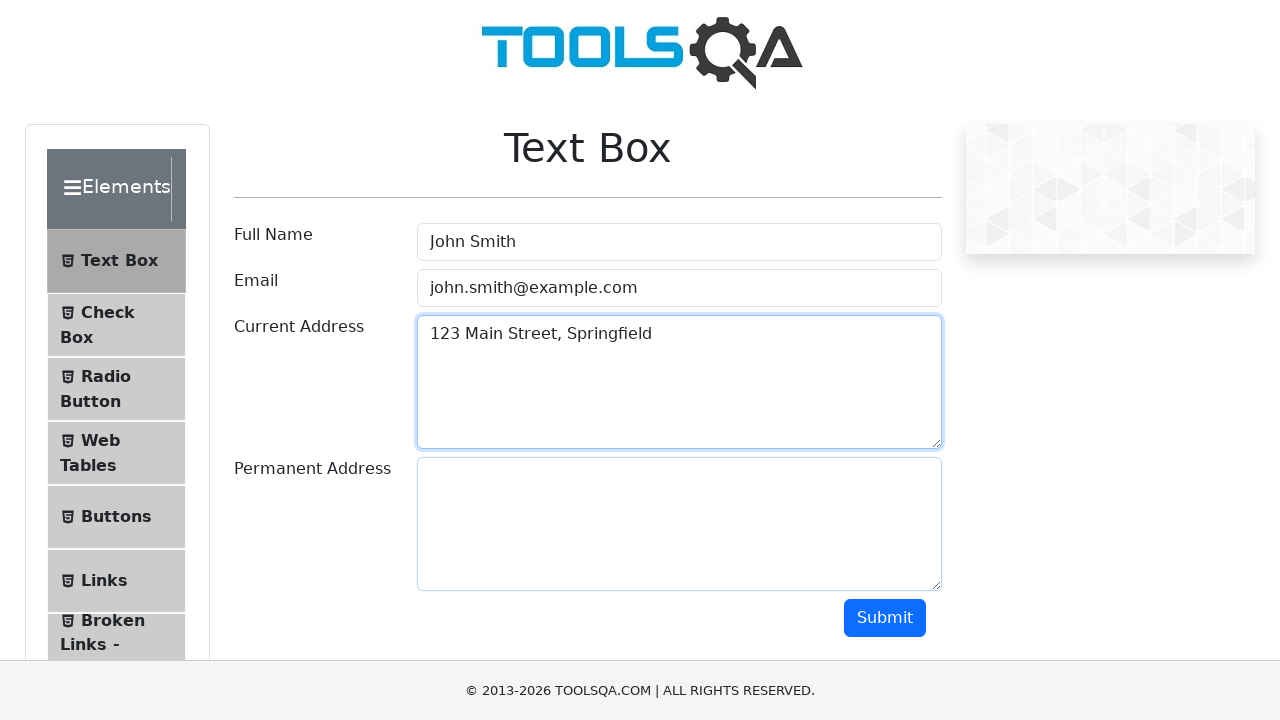

Pasted copied address text into permanent address field using Ctrl+V
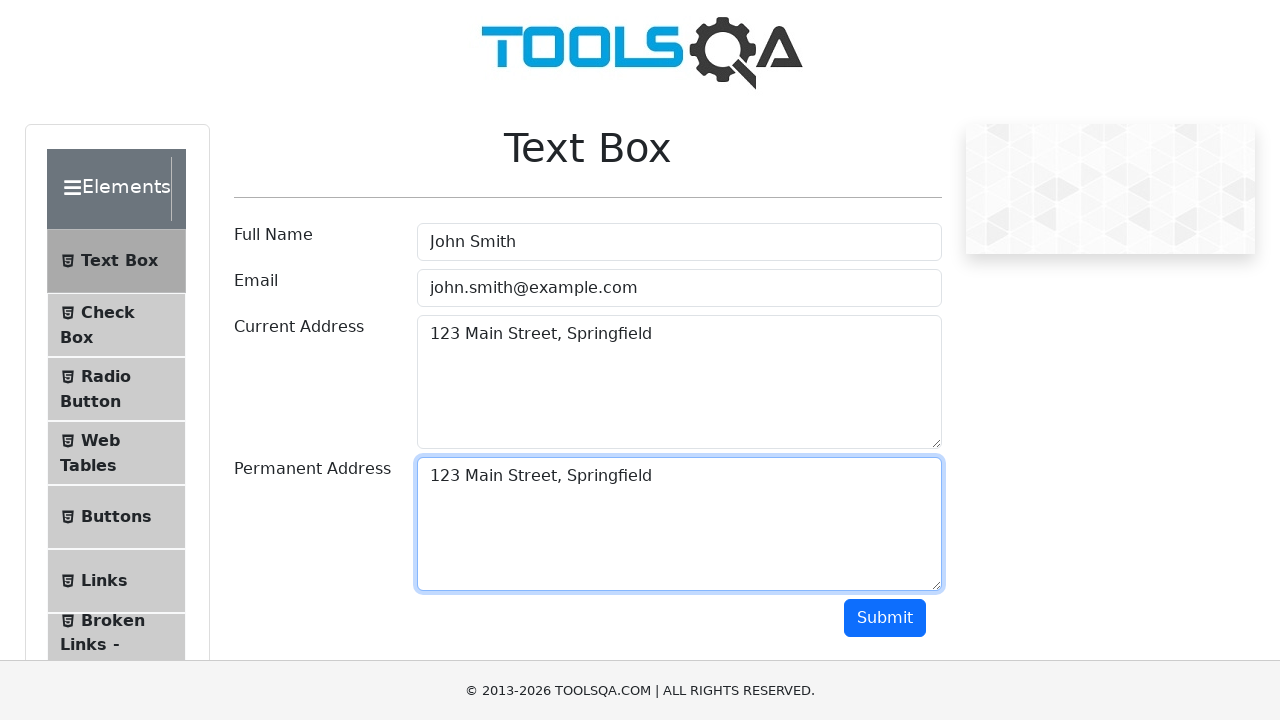

Submitted the form by clicking submit button
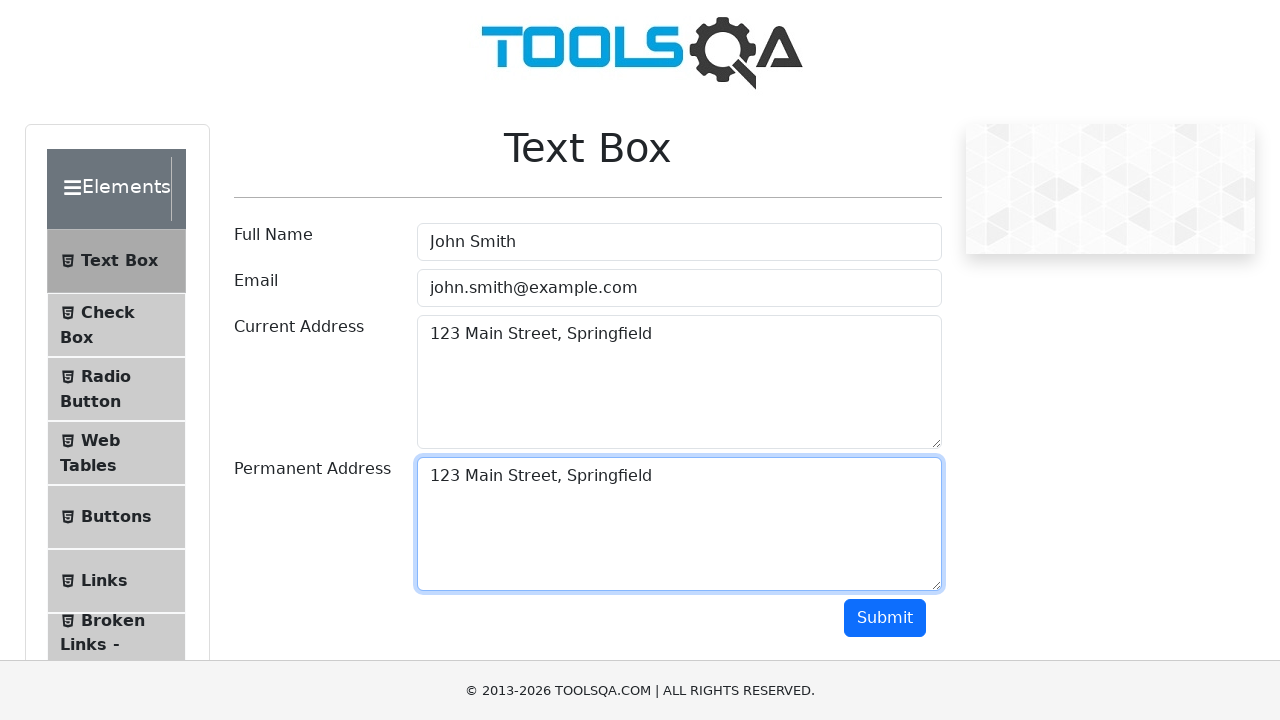

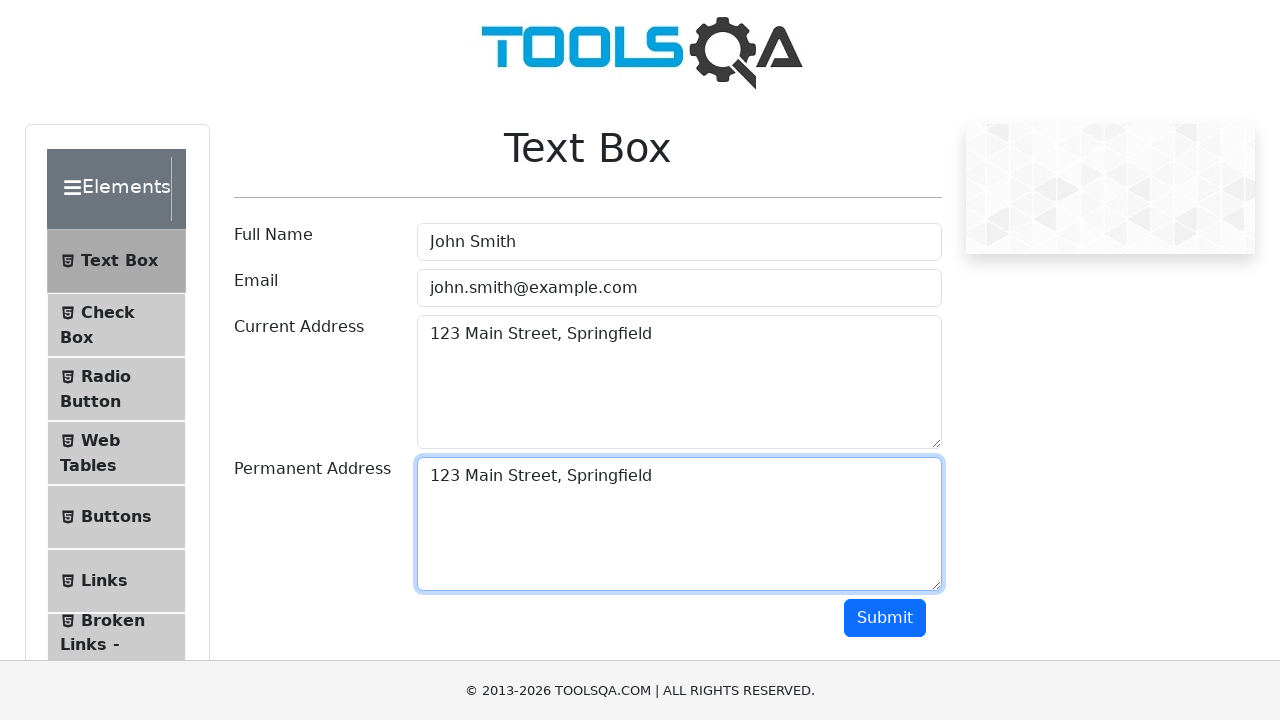